Tests button interactions on Leafground website including clicking buttons, checking button states (enabled/disabled), getting button positions and dimensions, and clicking image and hidden buttons.

Starting URL: https://leafground.com/

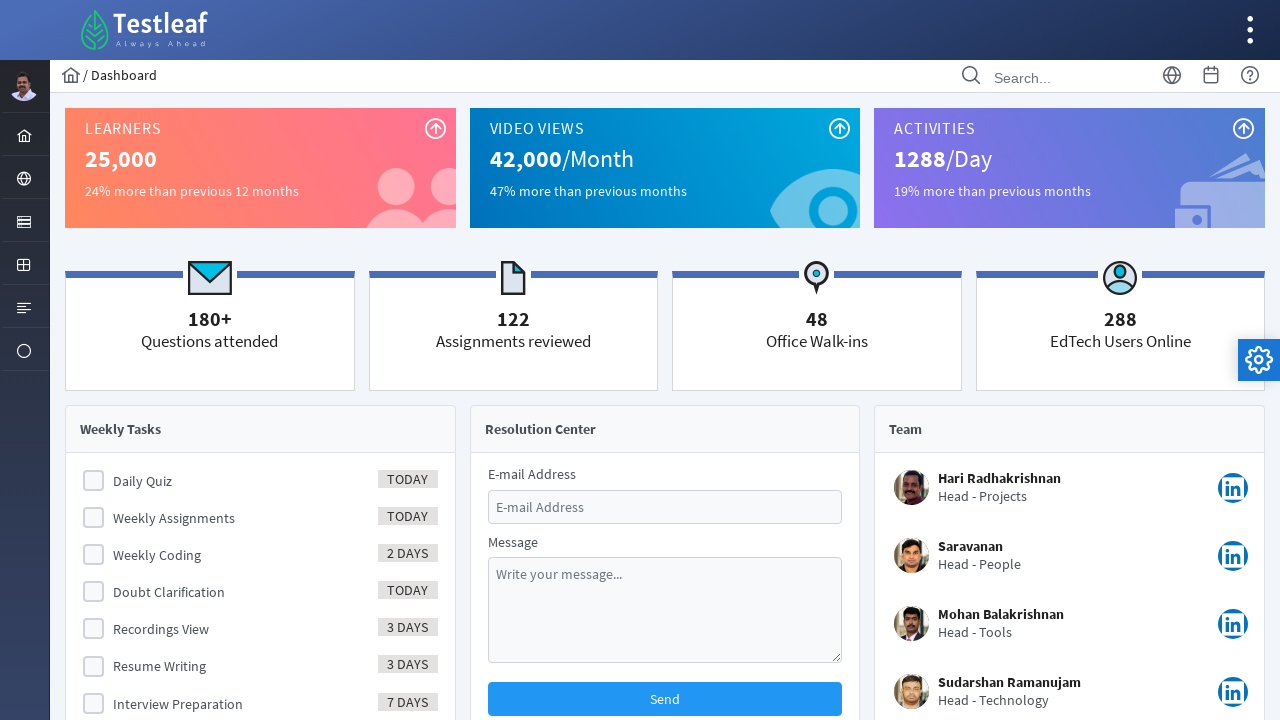

Clicked on Element menu item at (24, 220) on xpath=//*[@id='menuform:j_idt40']
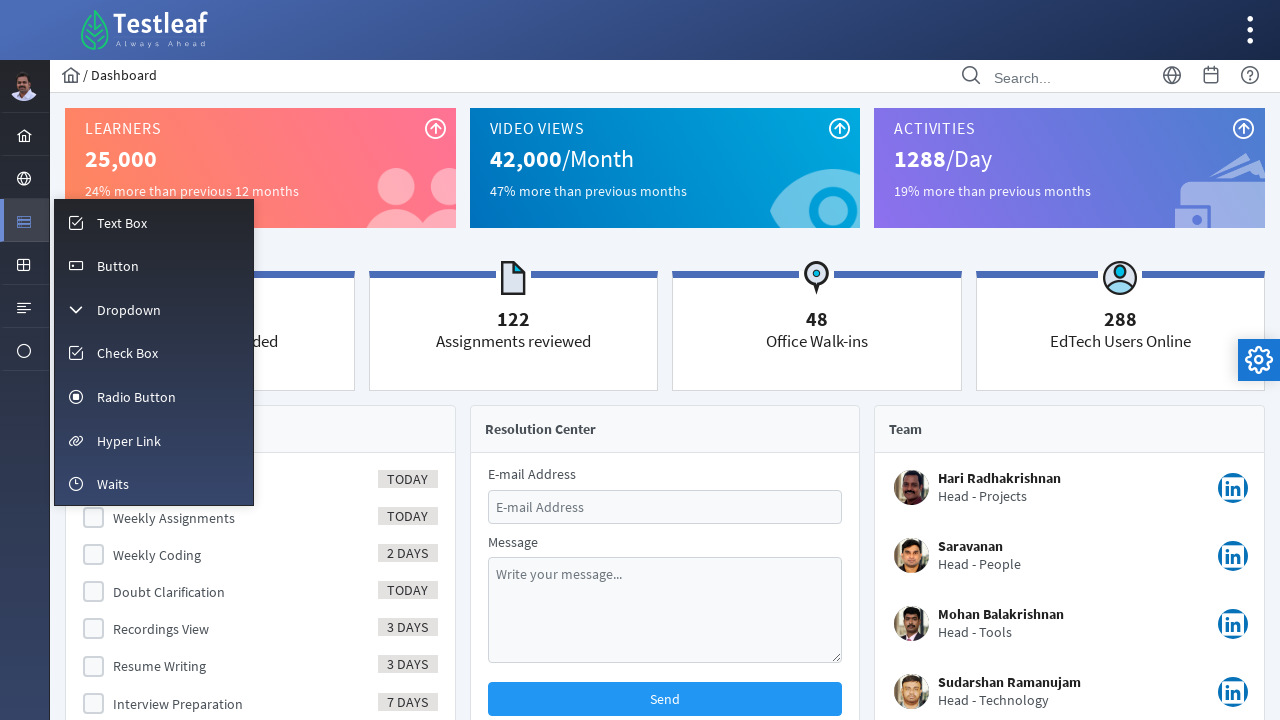

Waited 2 seconds for menu to load
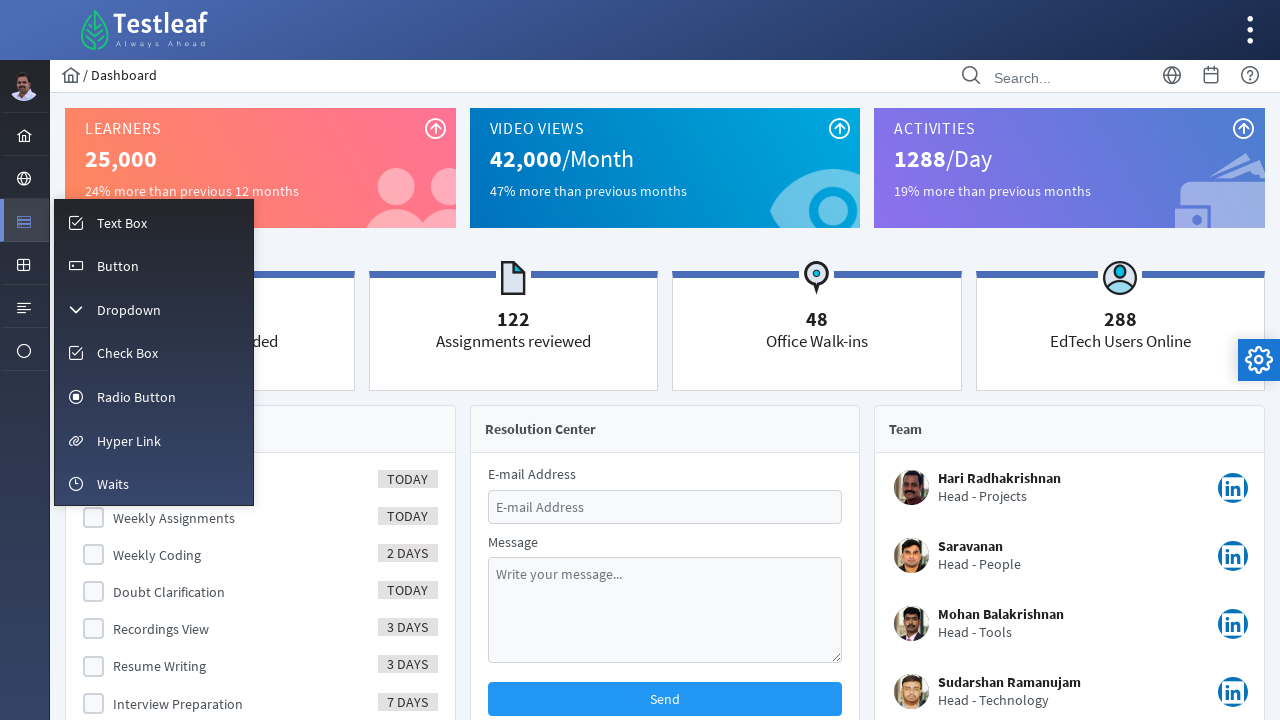

Clicked on Button menu item at (154, 265) on xpath=//*[@id='menuform:m_button']
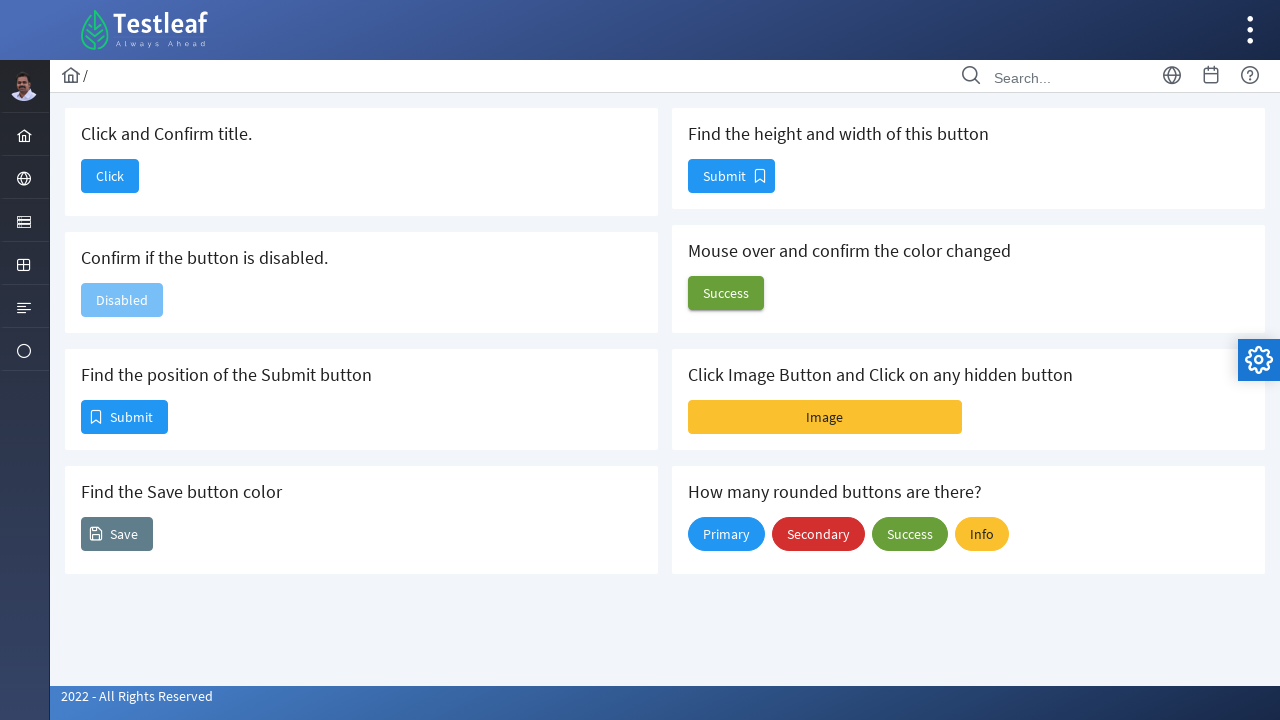

Waited 2 seconds for Button page to load
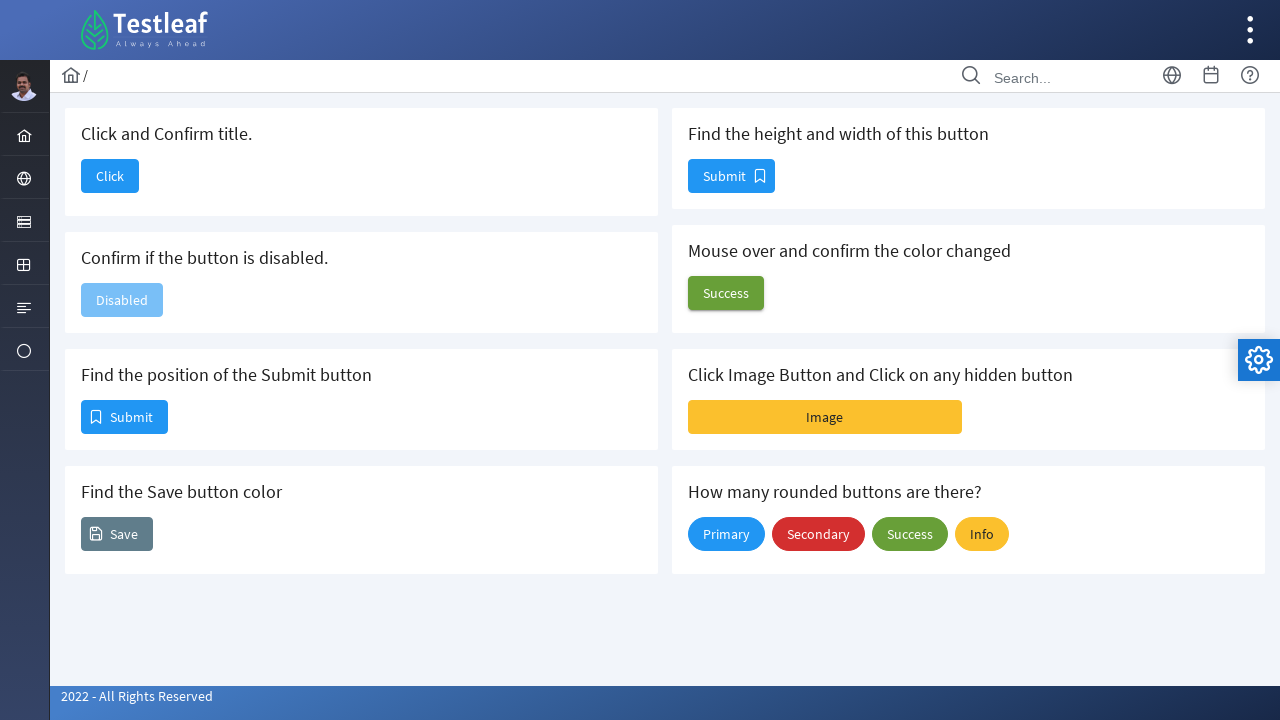

Clicked the main test button at (110, 176) on xpath=//*[@id='j_idt88:j_idt90']
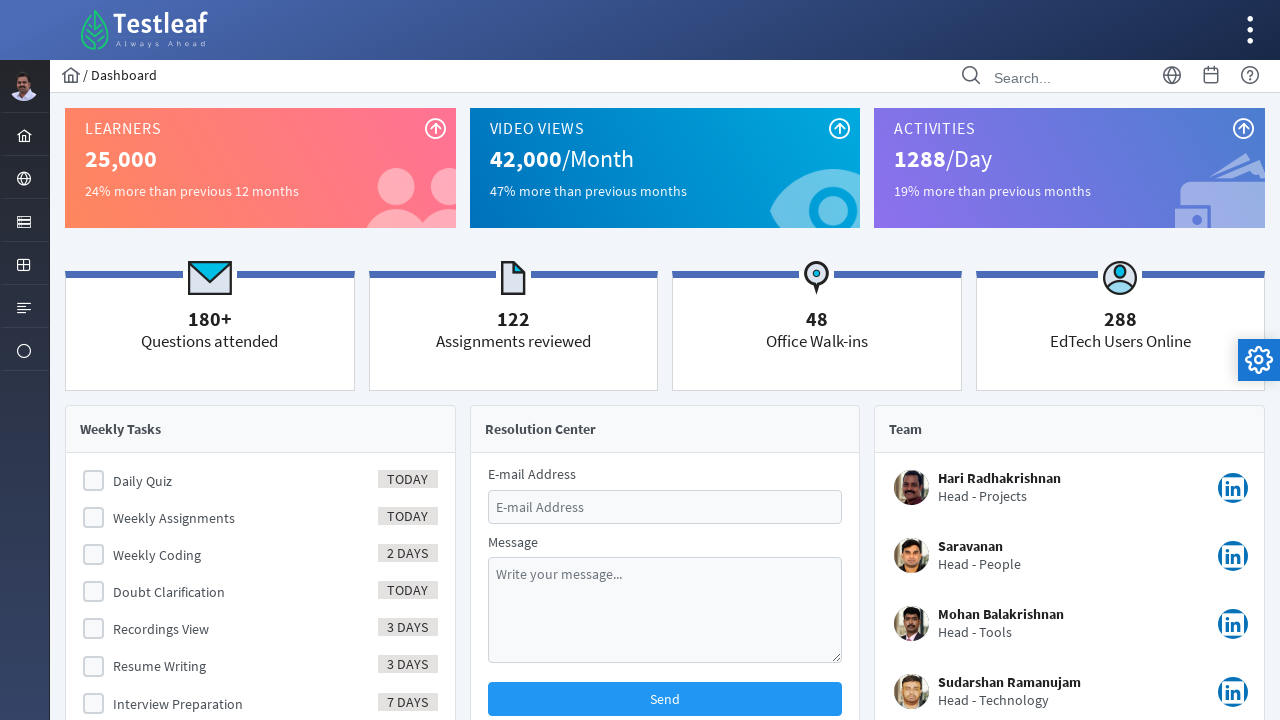

Retrieved page title: Dashboard
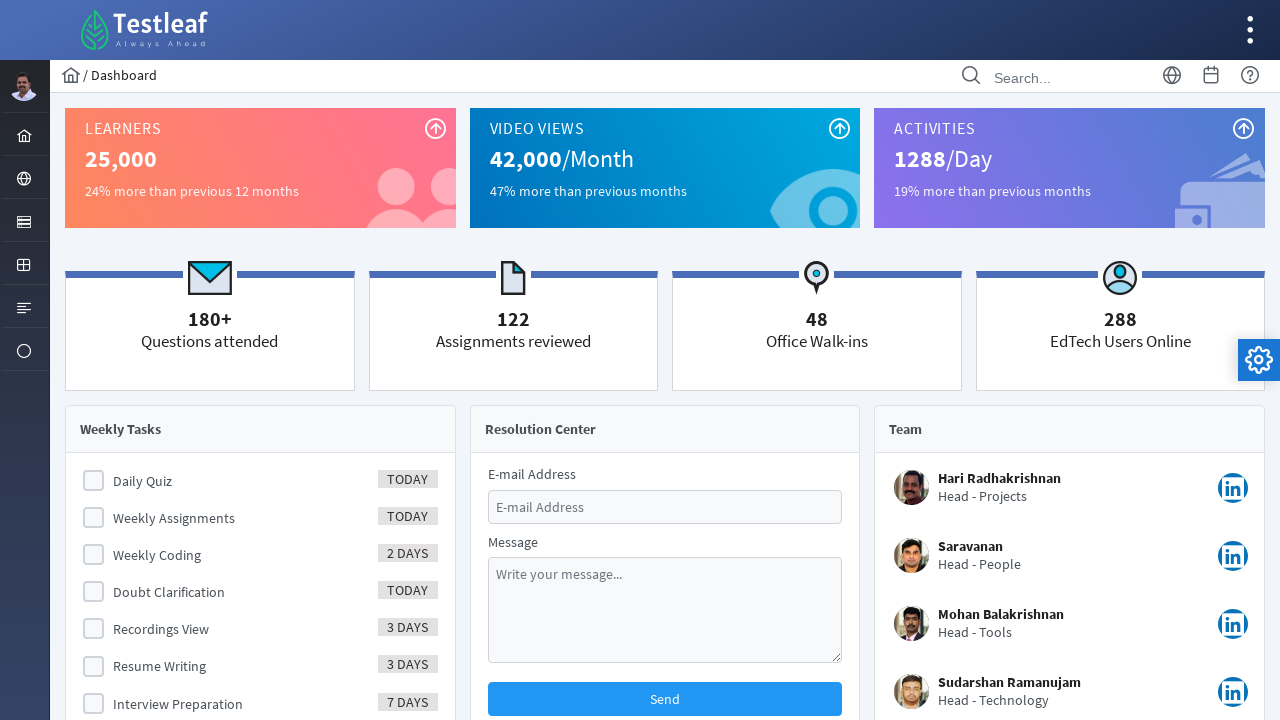

Retrieved current URL: https://leafground.com/dashboard.xhtml
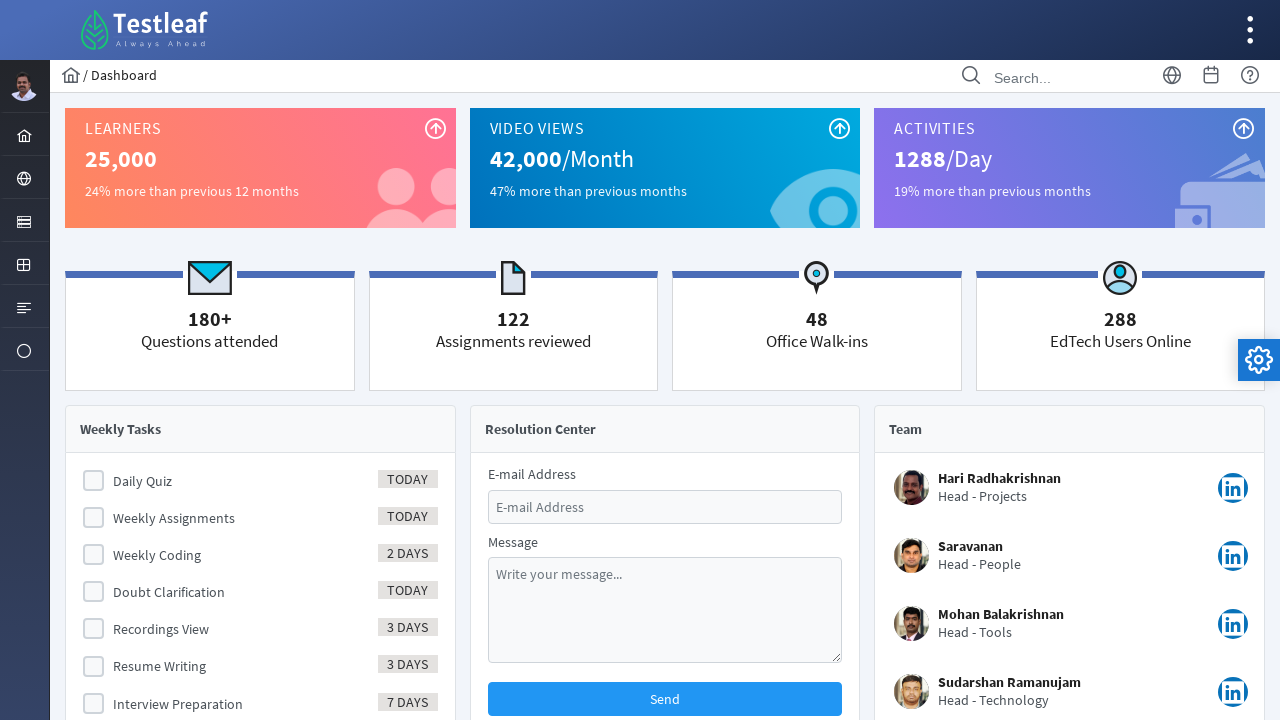

Waited 3 seconds
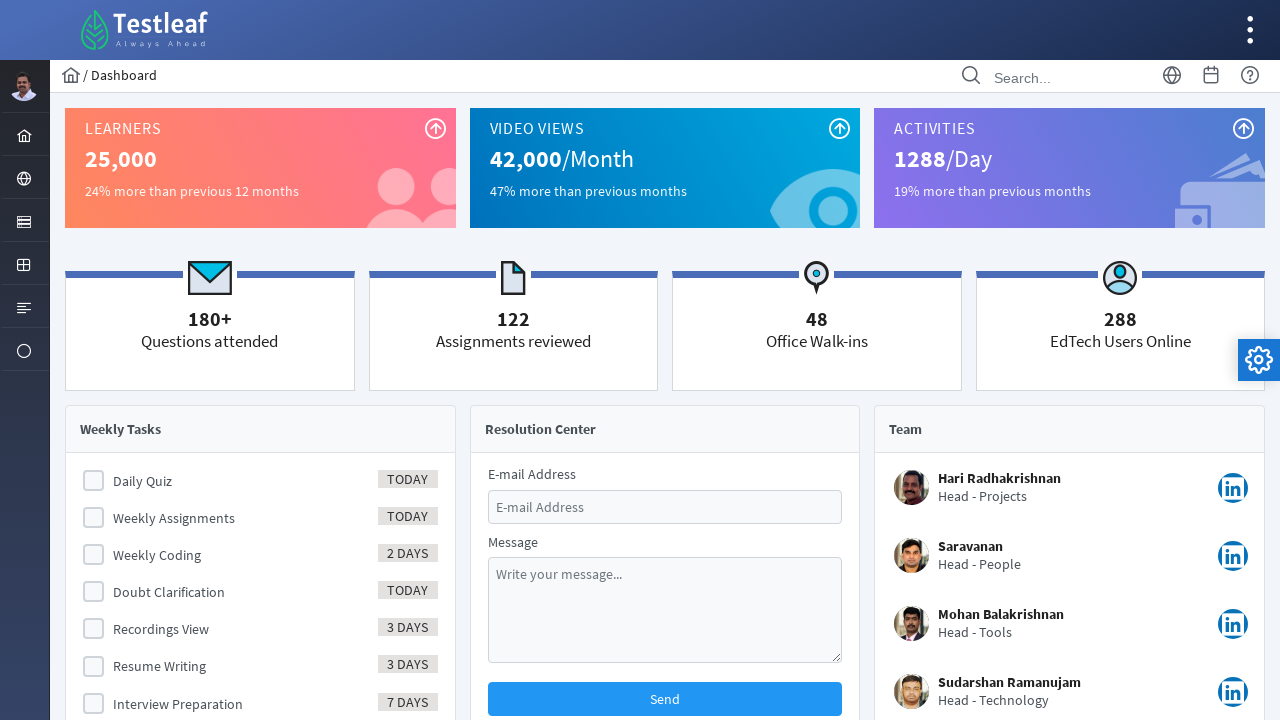

Navigated back to previous page
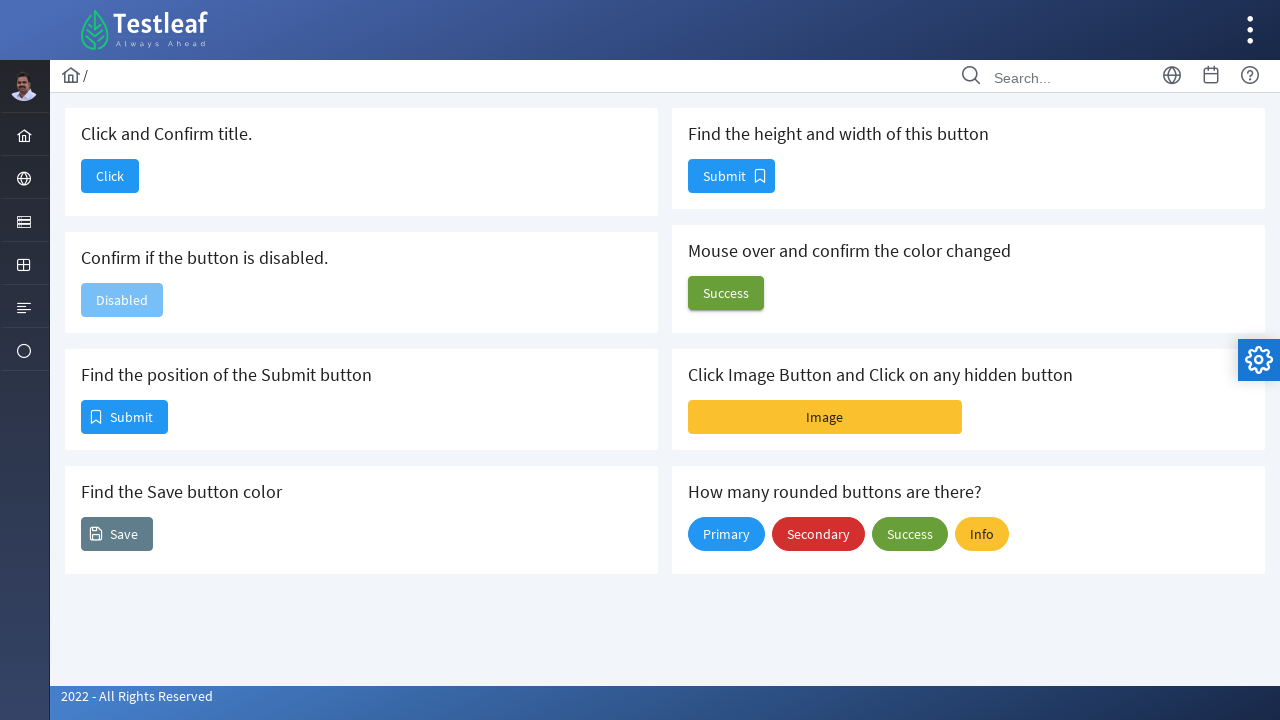

Located disabled button element
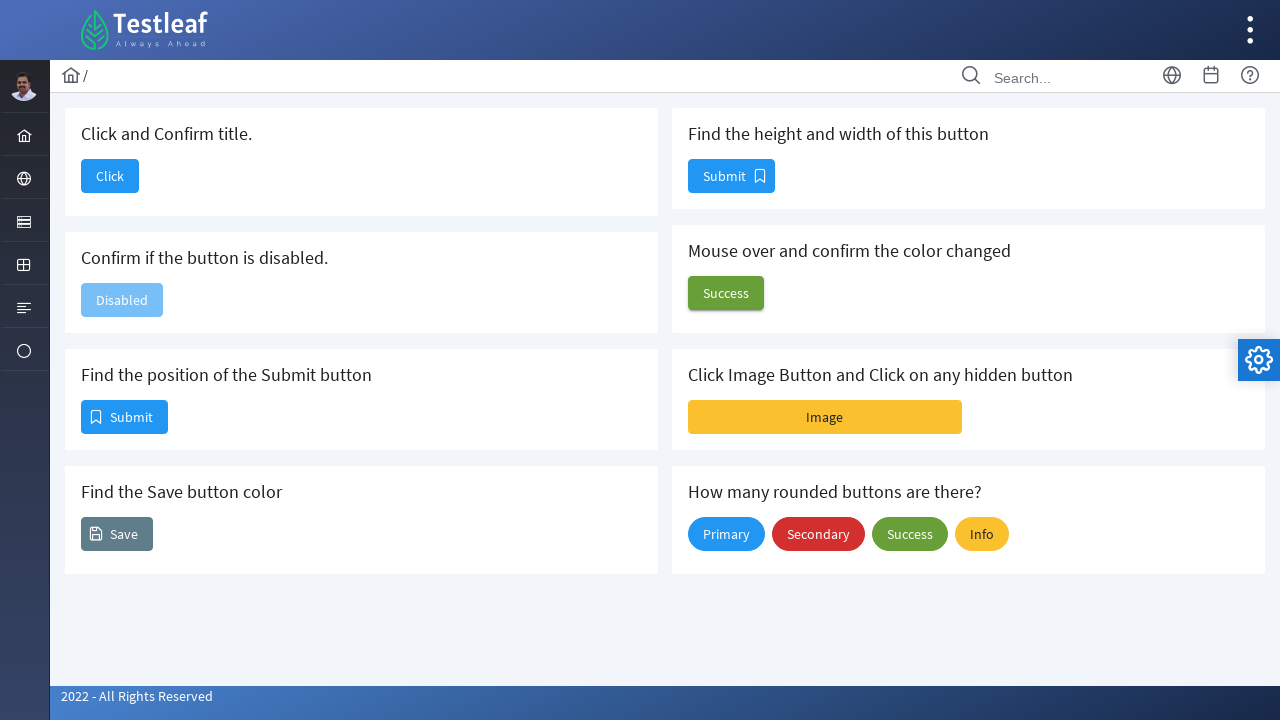

Checked button enabled state: False
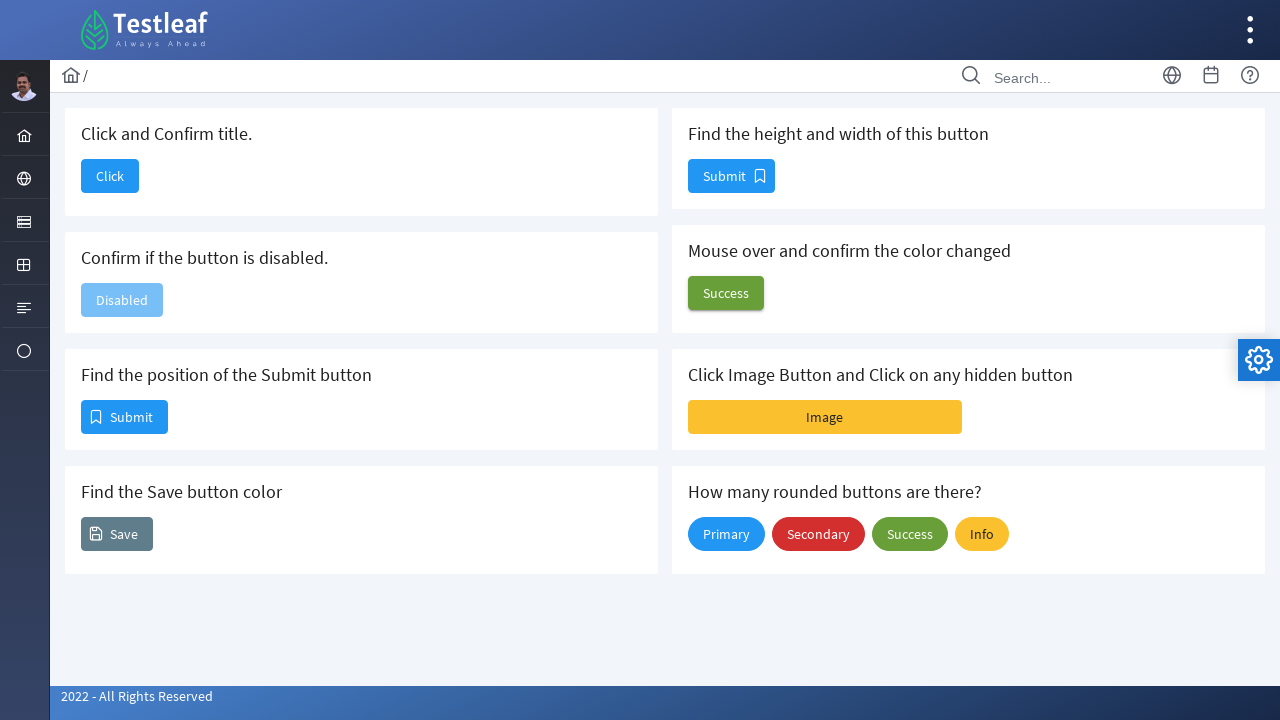

Located Submit button for position check
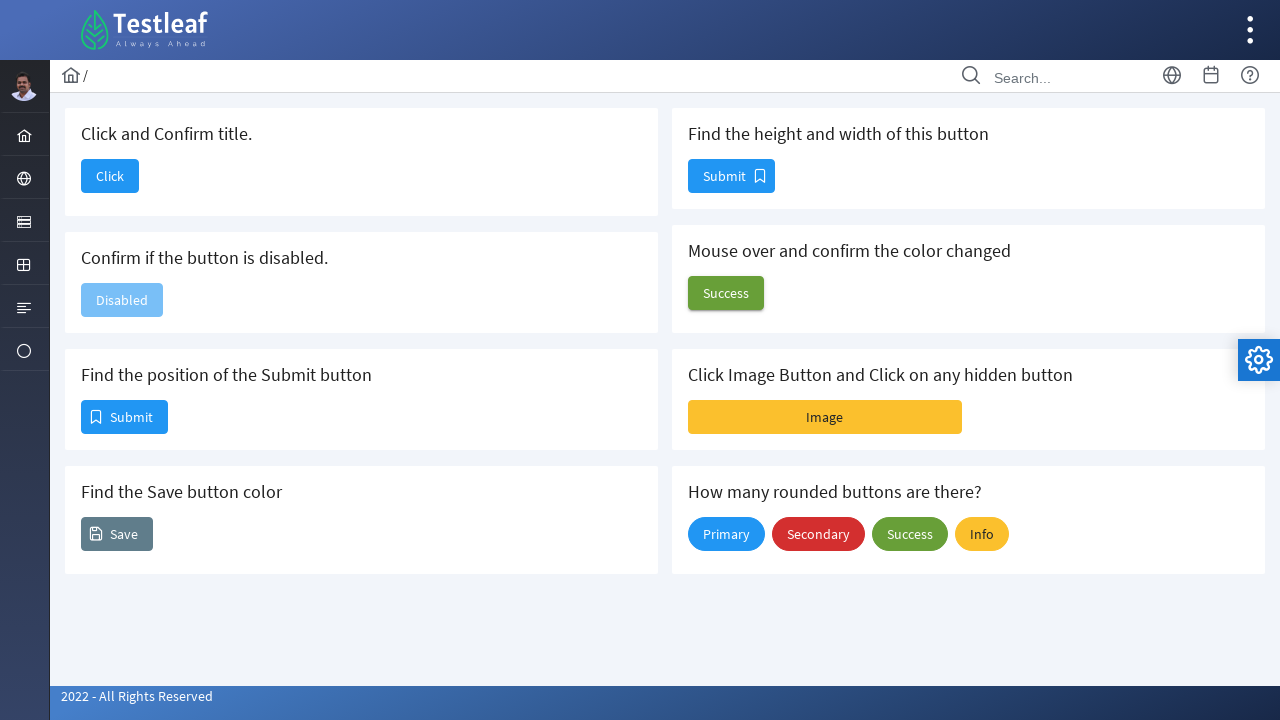

Retrieved Submit button bounding box
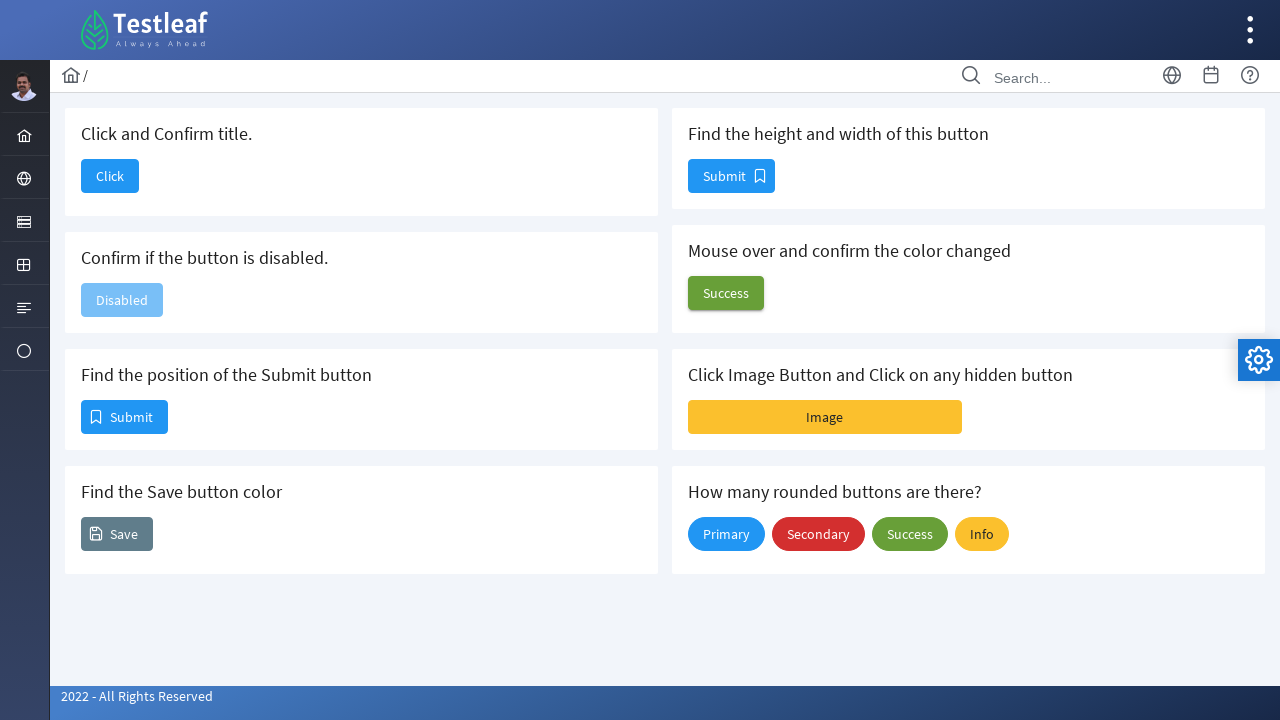

Extracted Submit button position: X=81, Y=400
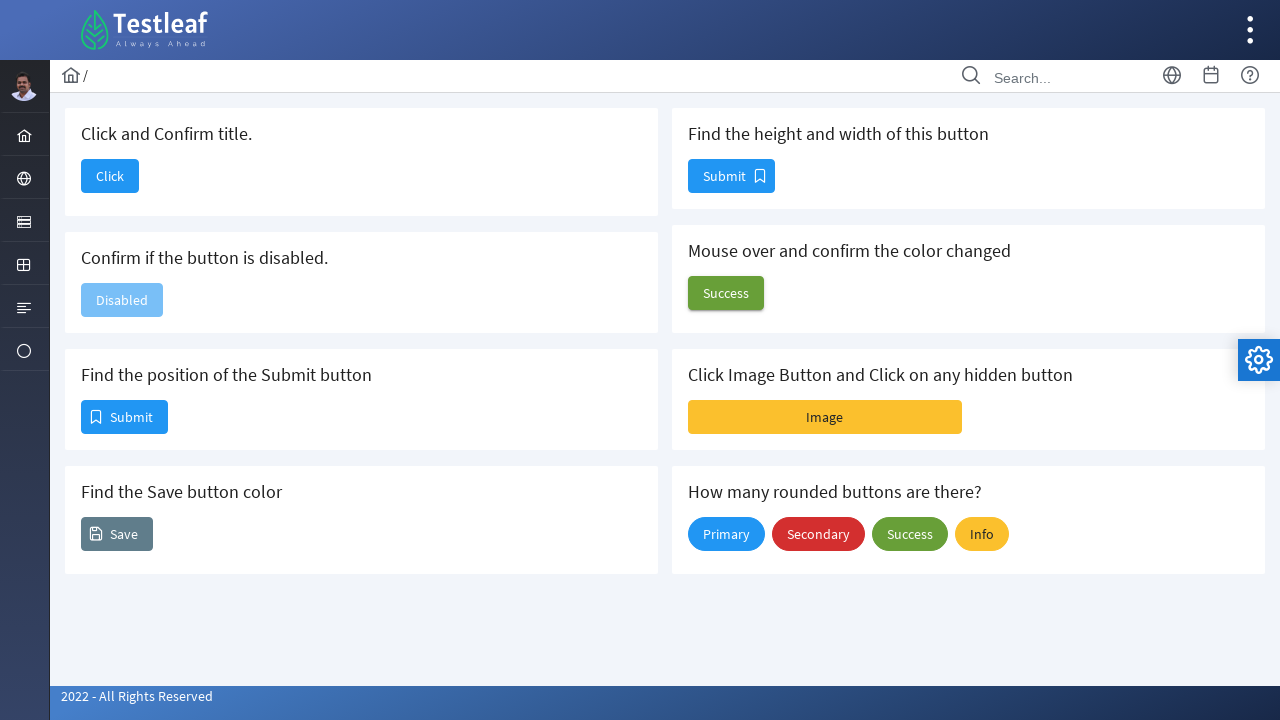

Located button for dimension check
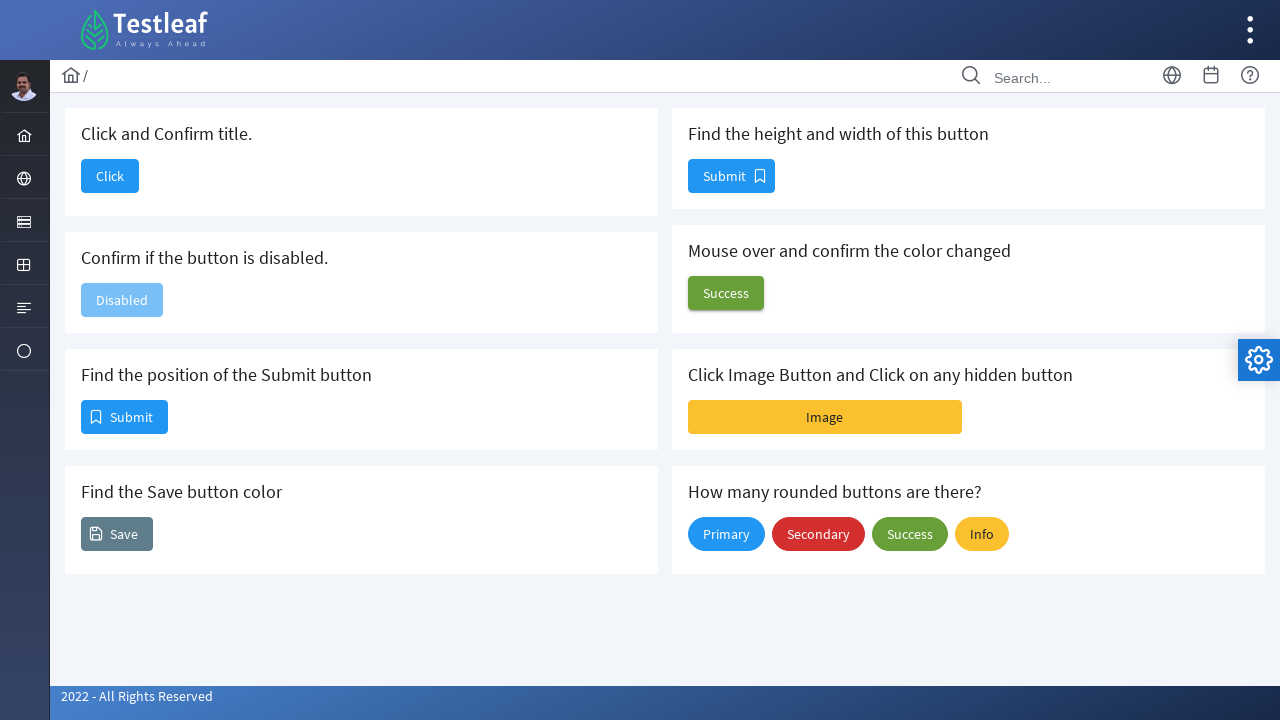

Retrieved button bounding box for dimensions
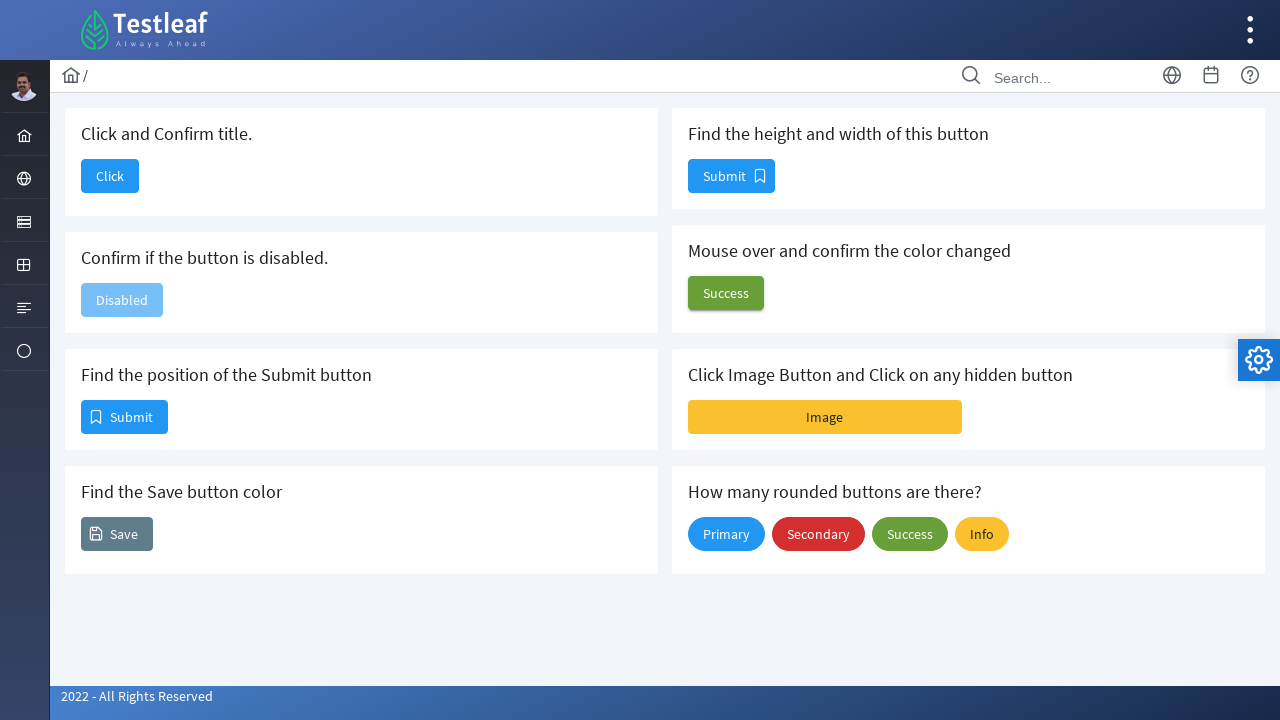

Extracted button dimensions: Width=87, Height=34
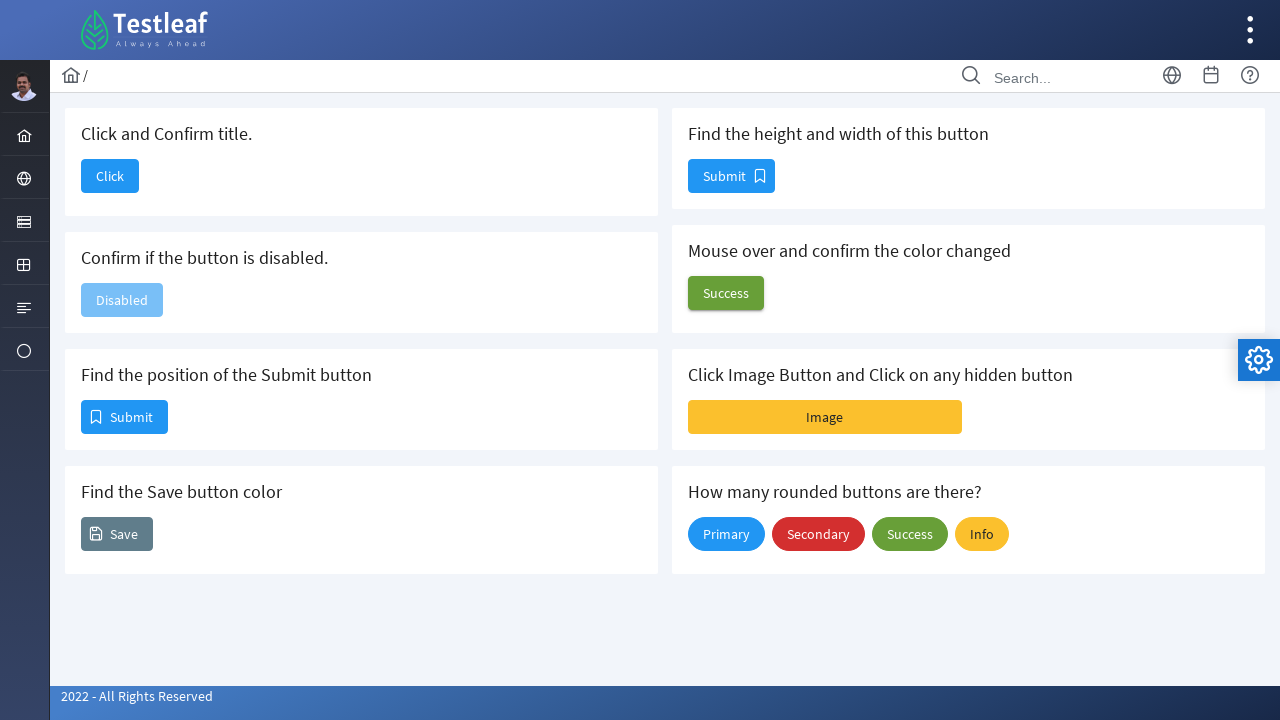

Clicked Image button at (825, 417) on xpath=//*[@id='j_idt88:j_idt102:imageBtn']
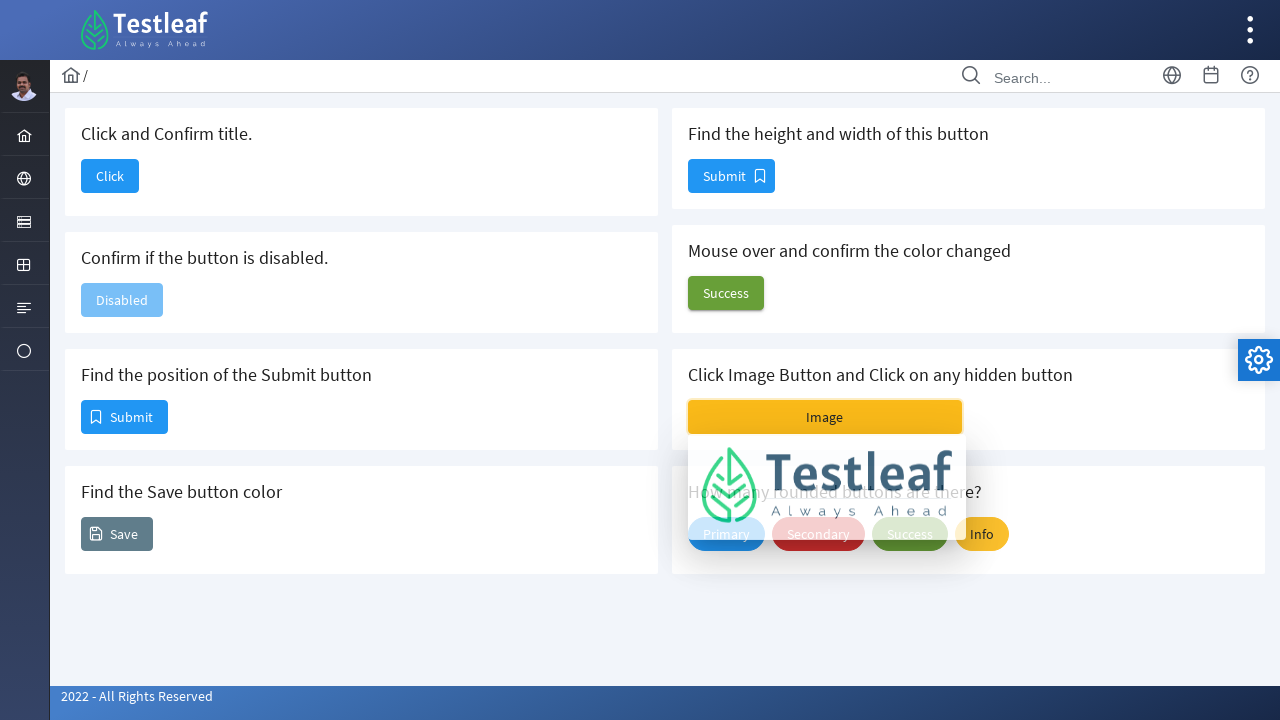

Waited 2 seconds after clicking Image button
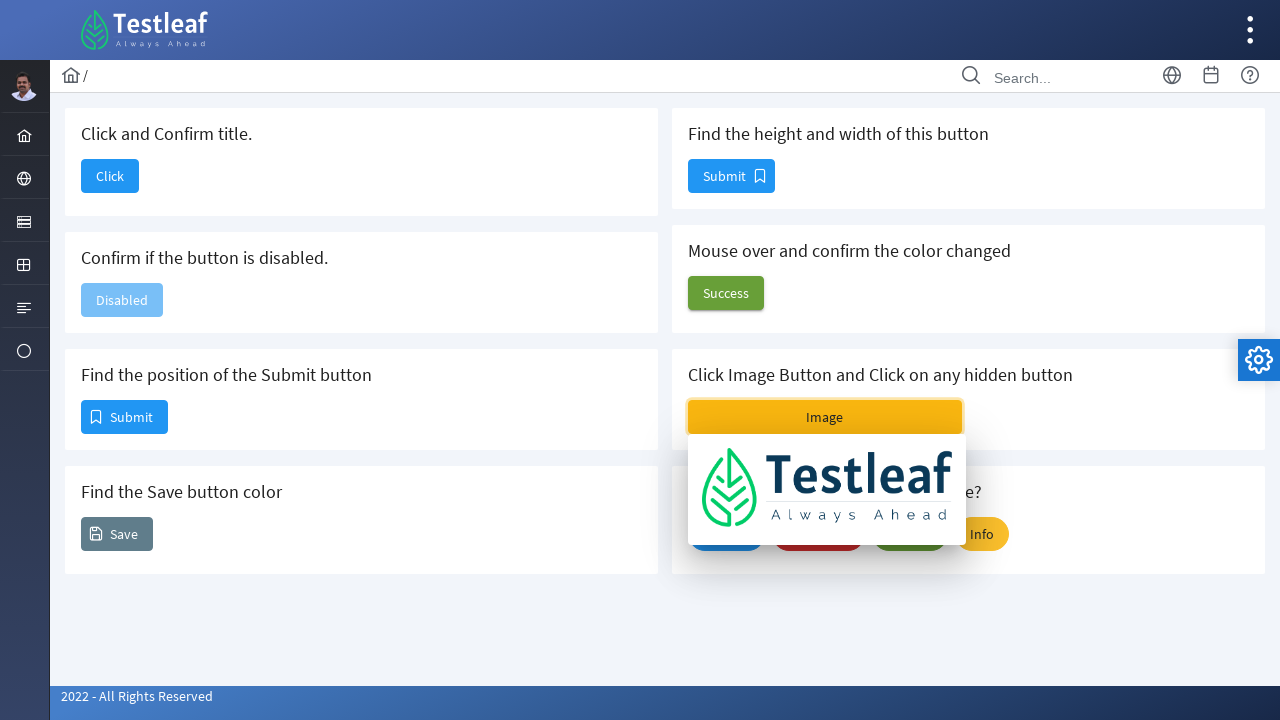

Clicked hidden button at (968, 417) on xpath=//*[@id='j_idt88:j_idt100']/following::div[2]
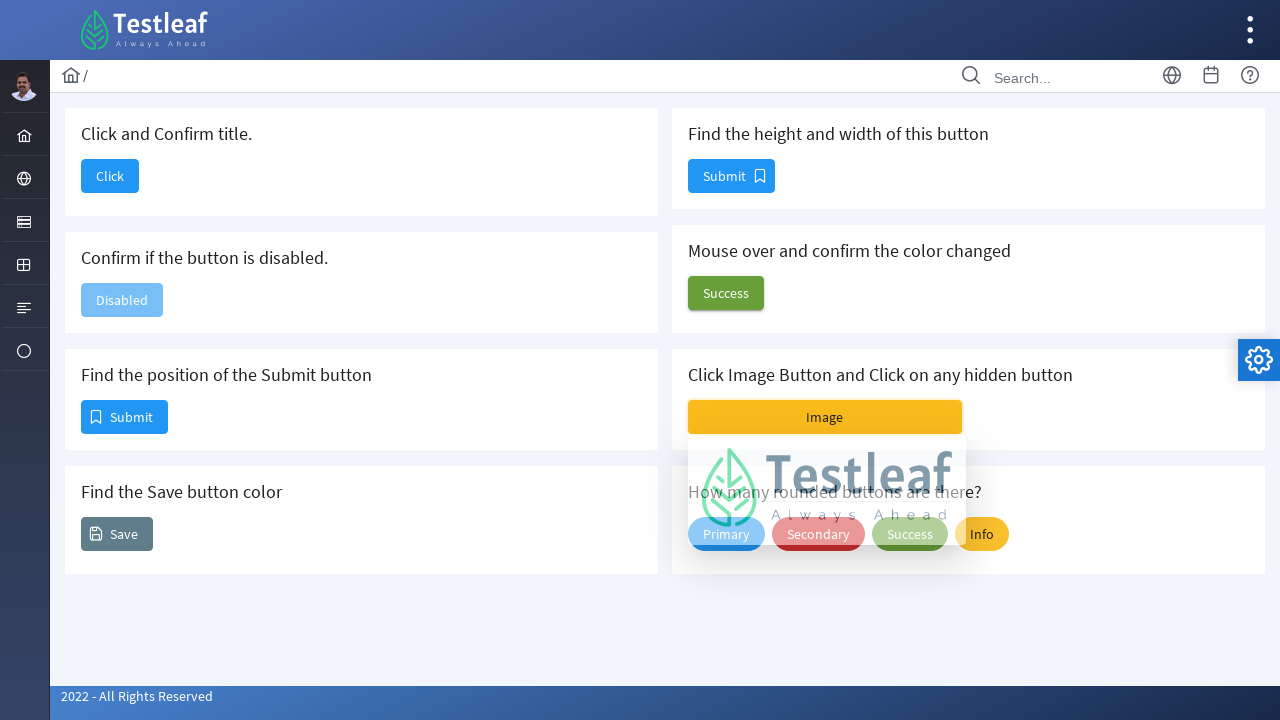

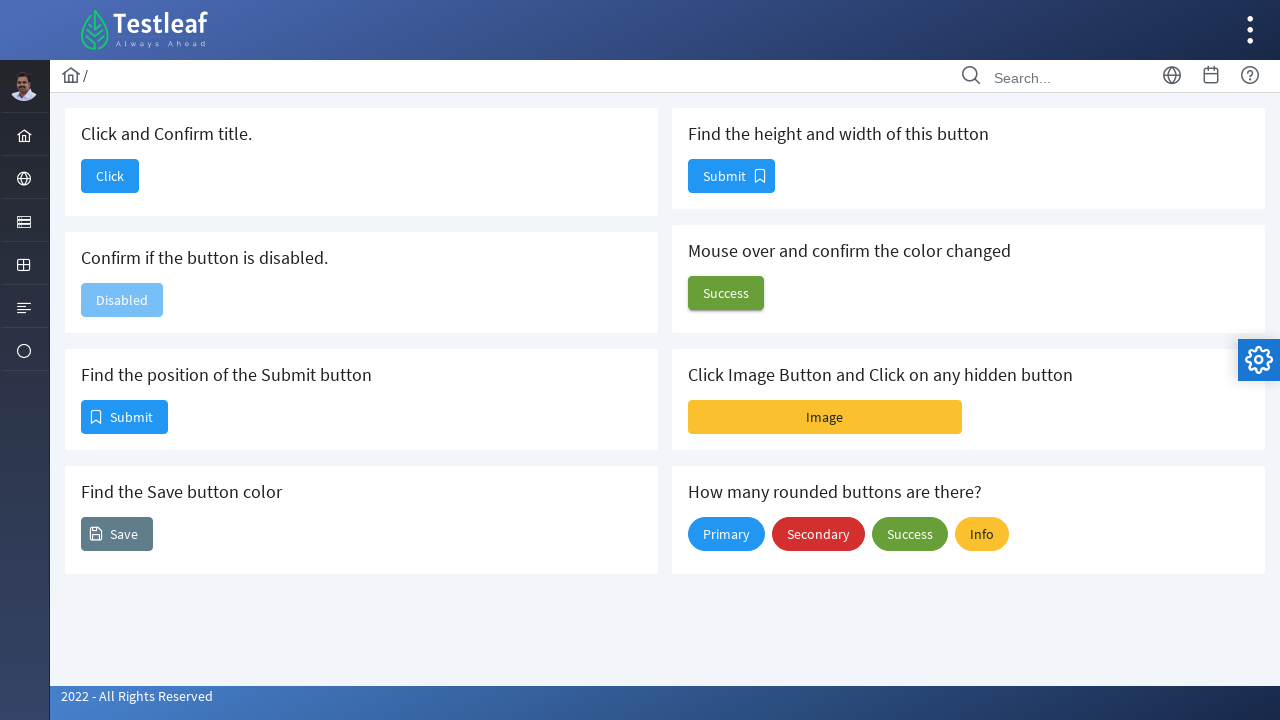